Tests checkbox interaction by checking the state of two checkboxes and clicking them based on their selected status - ensures checkbox1 is selected, toggles checkbox2 on then off.

Starting URL: https://the-internet.herokuapp.com/checkboxes

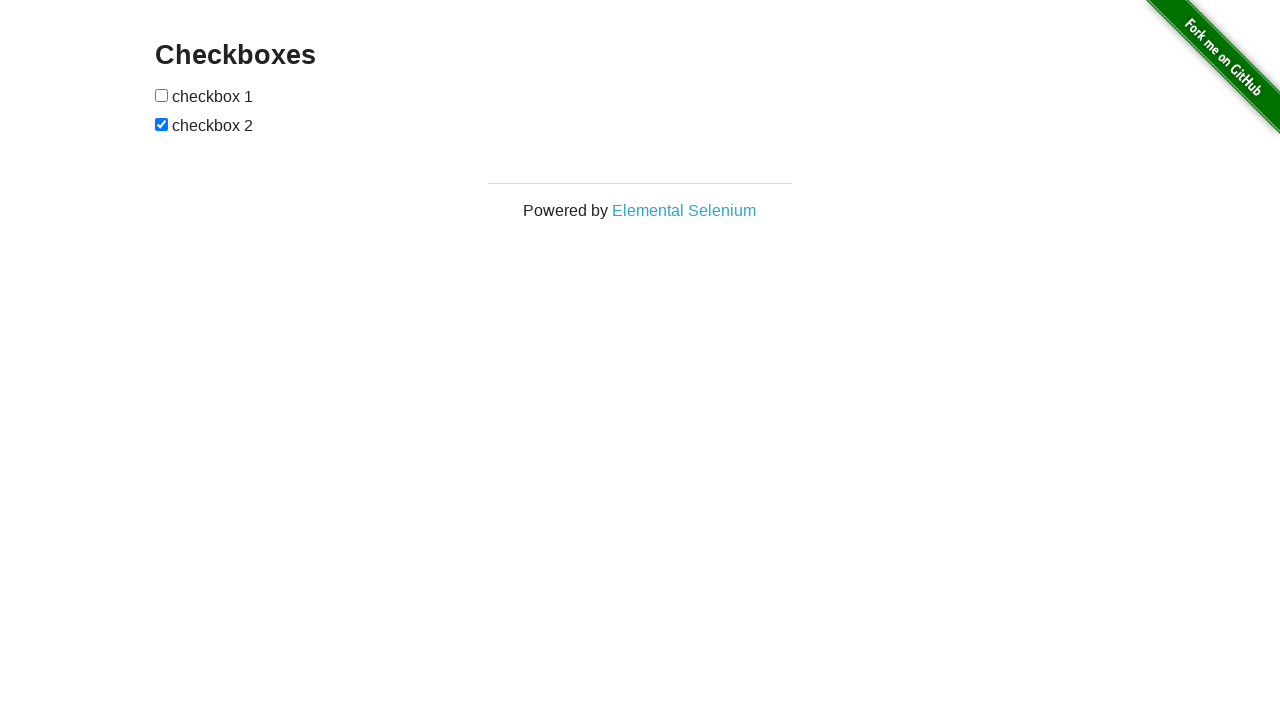

Located first checkbox element
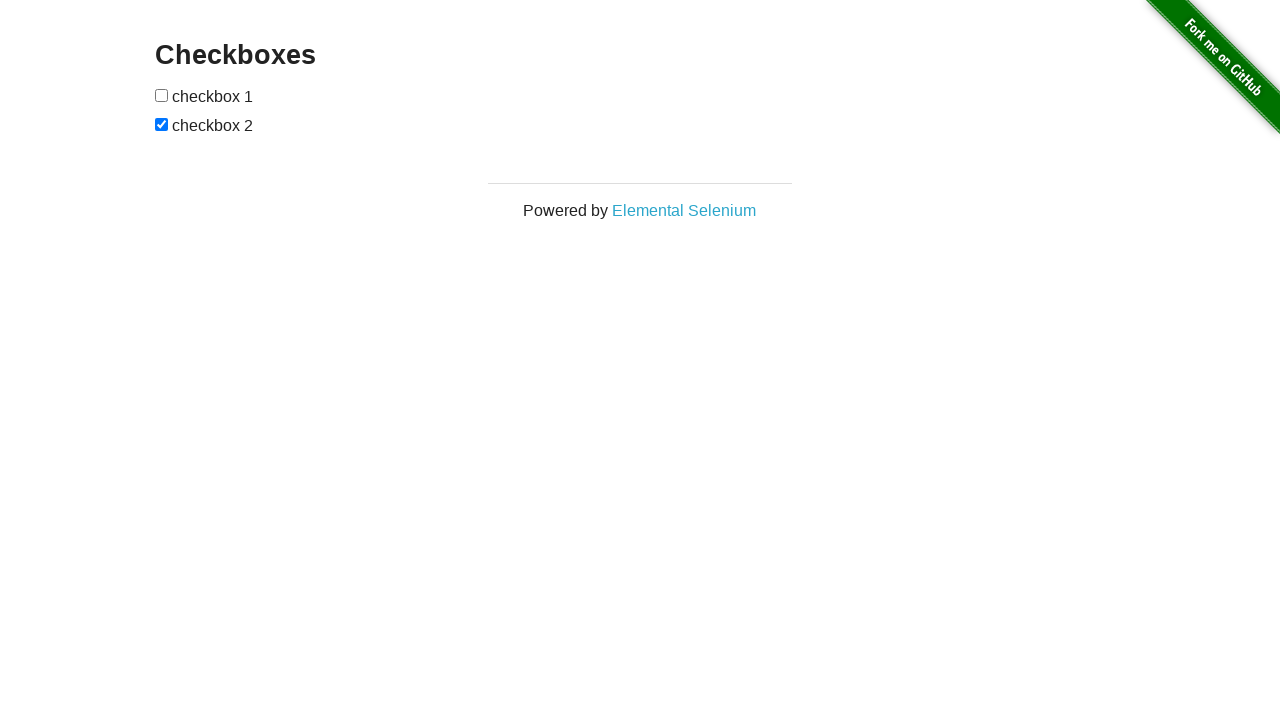

Located second checkbox element
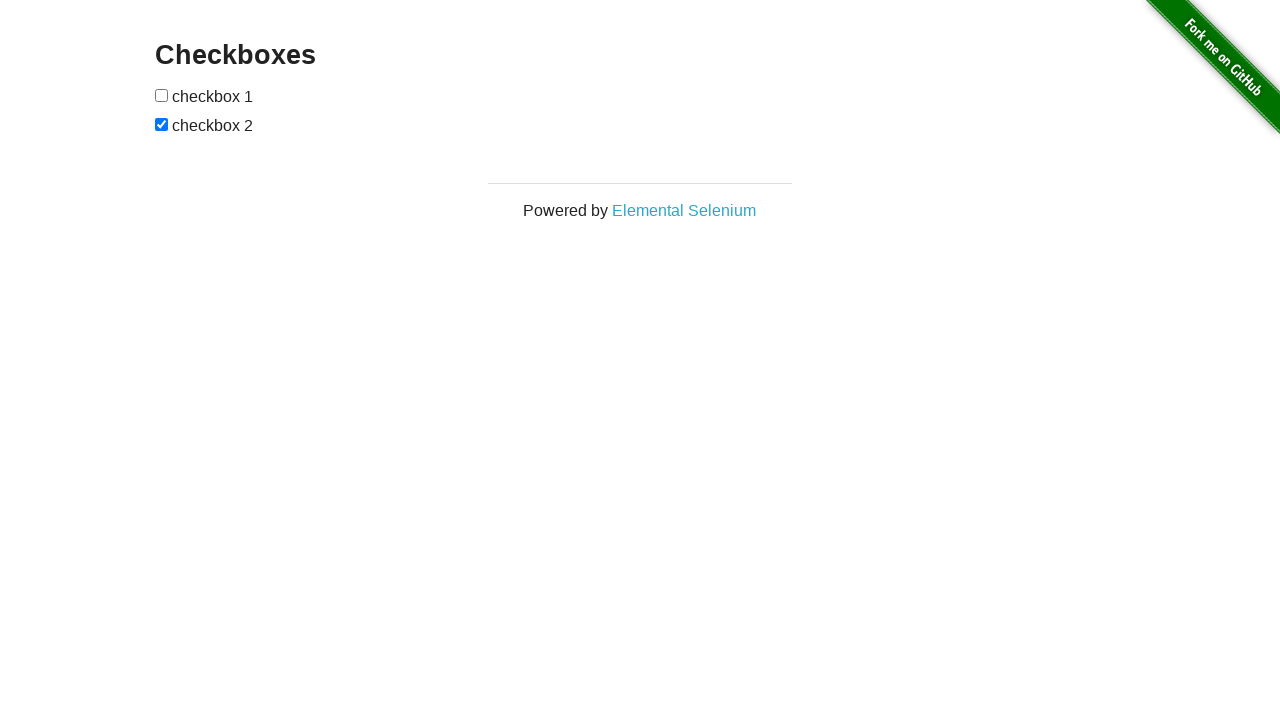

Waited for checkboxes to be visible
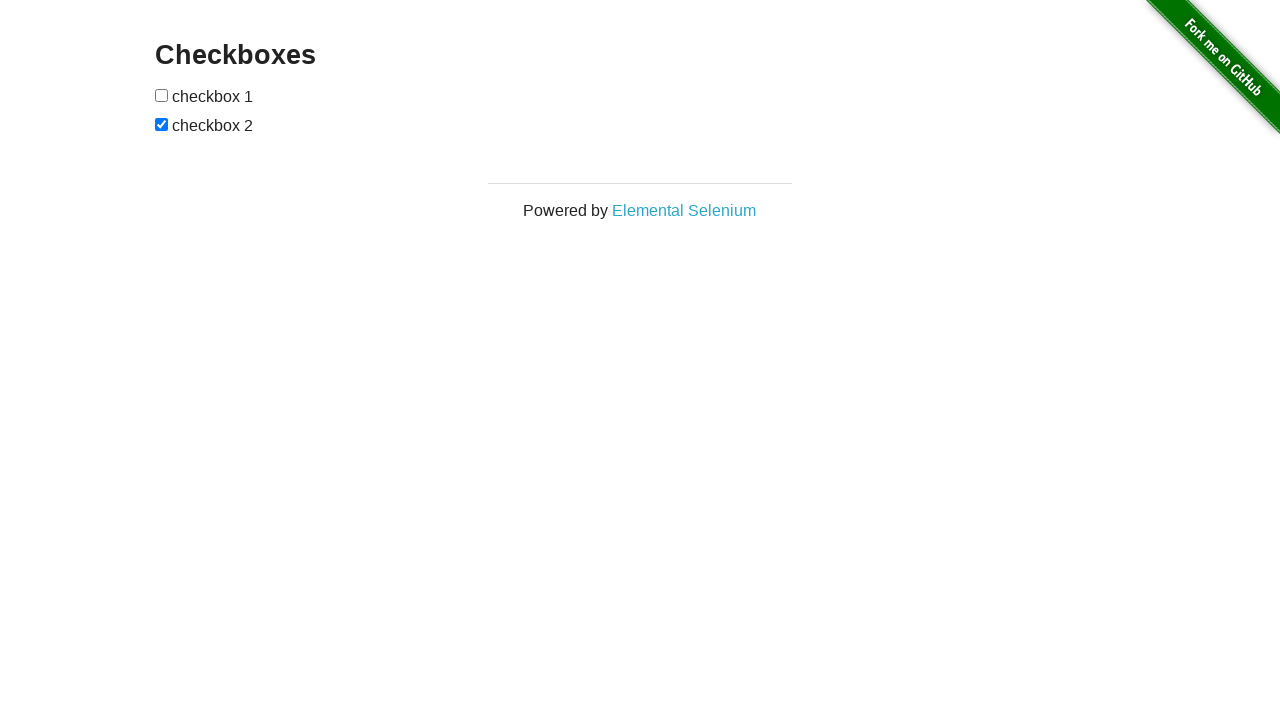

Checkbox1 was unchecked, clicked to select it at (162, 95) on (//*[@type='checkbox'])[1]
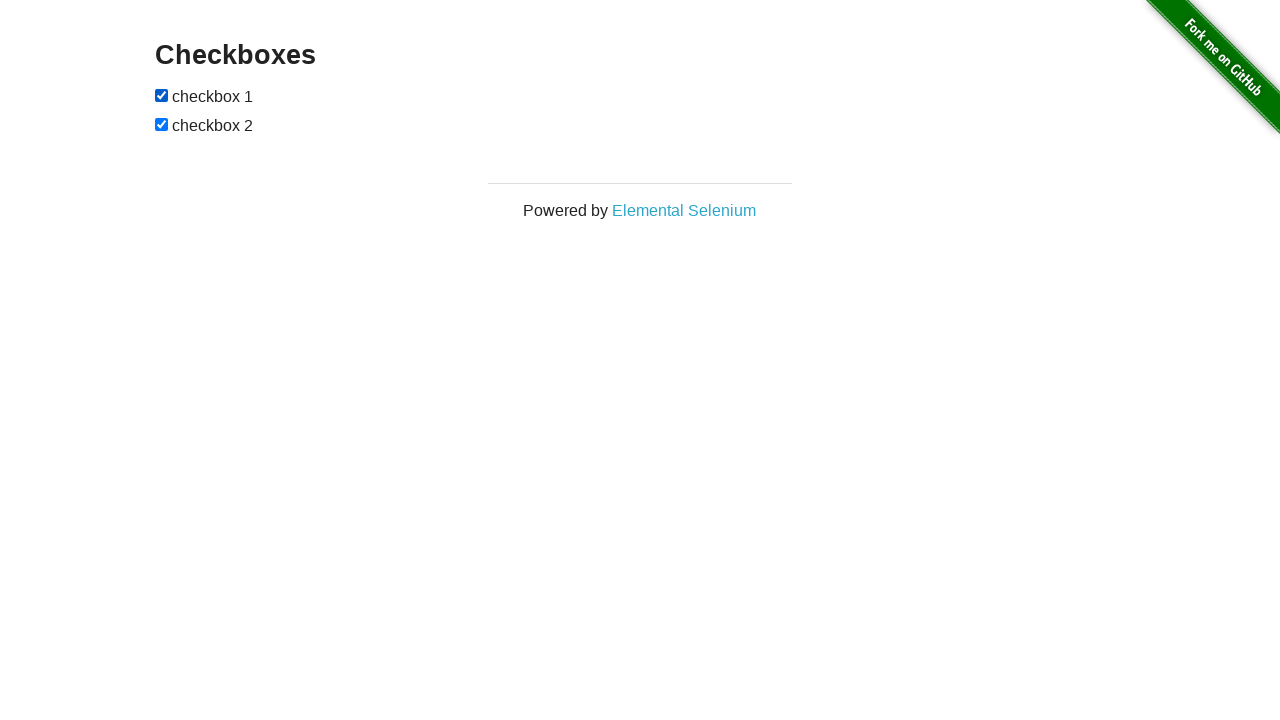

Checkbox2 is already checked
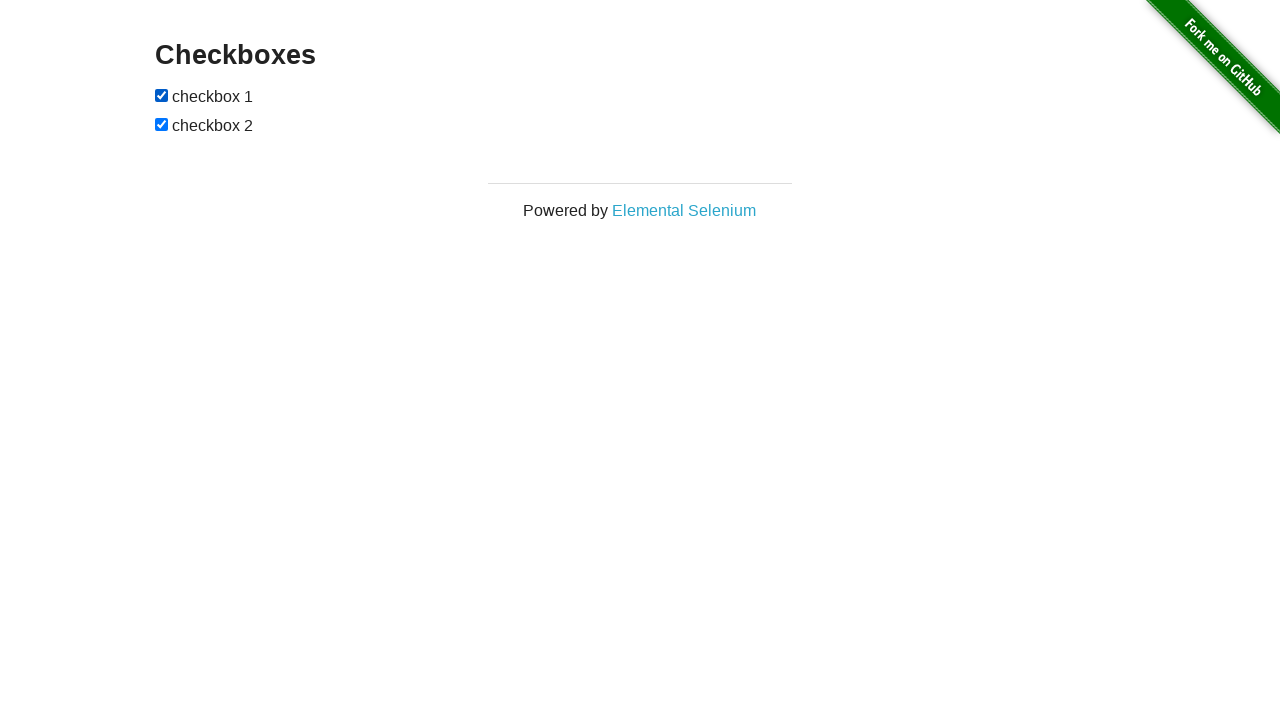

Checkbox2 is checked, clicked to deselect it at (162, 124) on (//*[@type='checkbox'])[2]
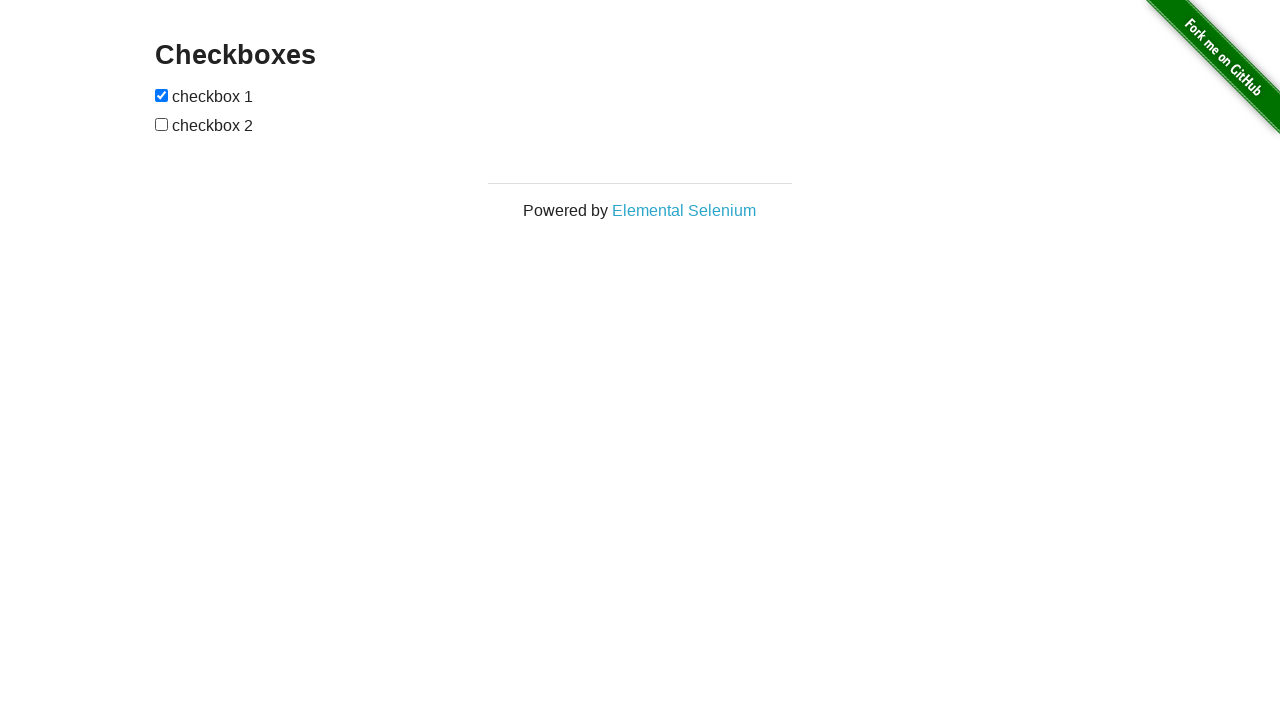

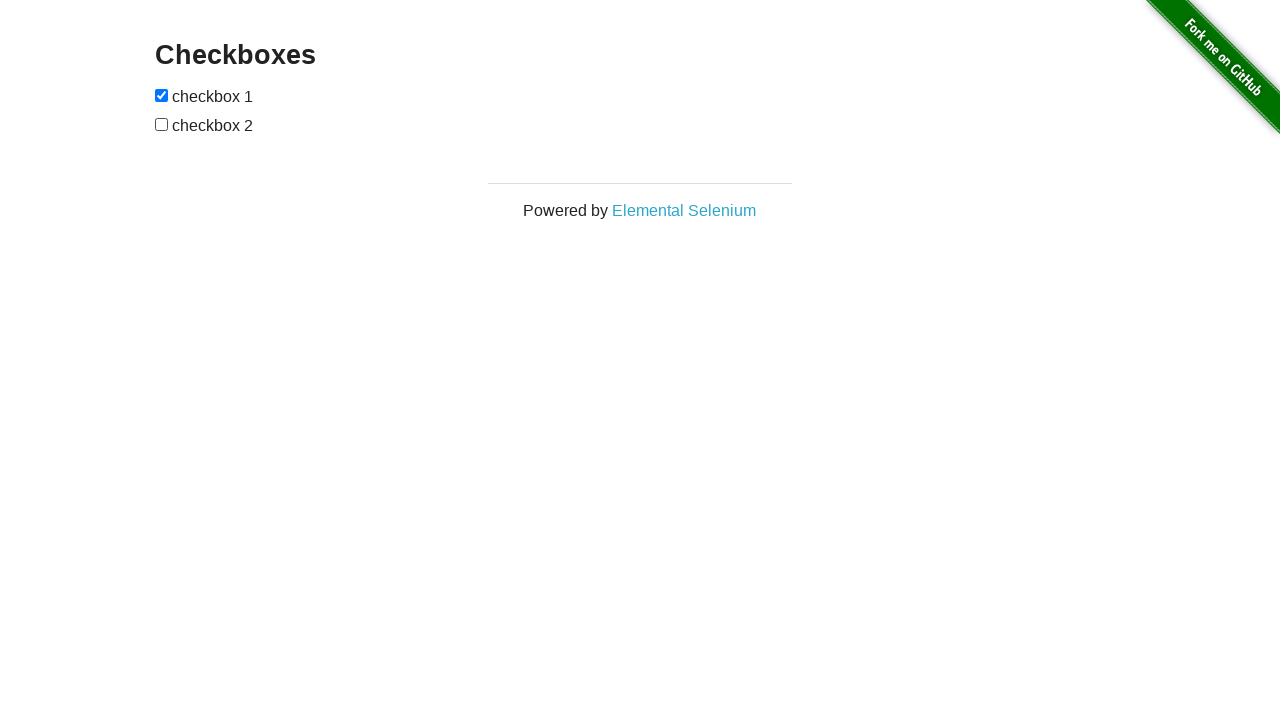